Tests multi-select dropdown functionality by selecting multiple options using different selection methods (by visible text, by index, by value), verifying selections, and then deselecting an option.

Starting URL: https://v1.training-support.net/selenium/selects

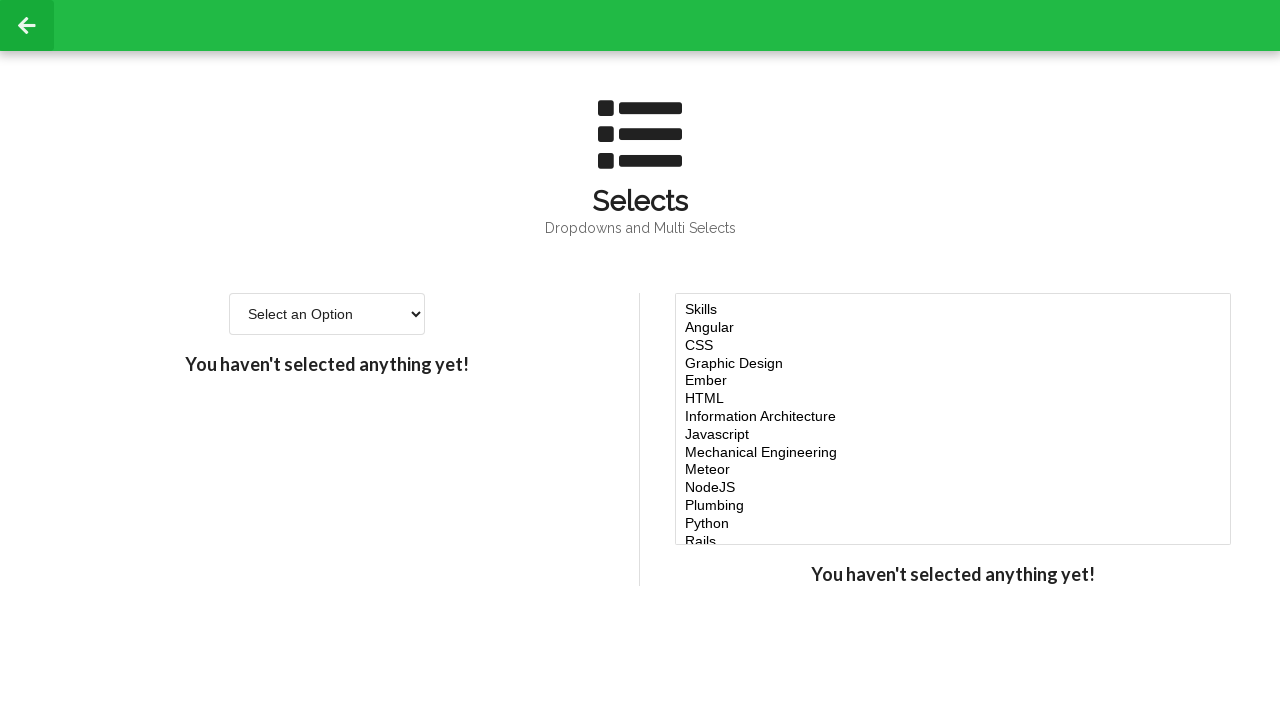

Selected 'Javascript' by visible text in multi-select dropdown on #multi-select
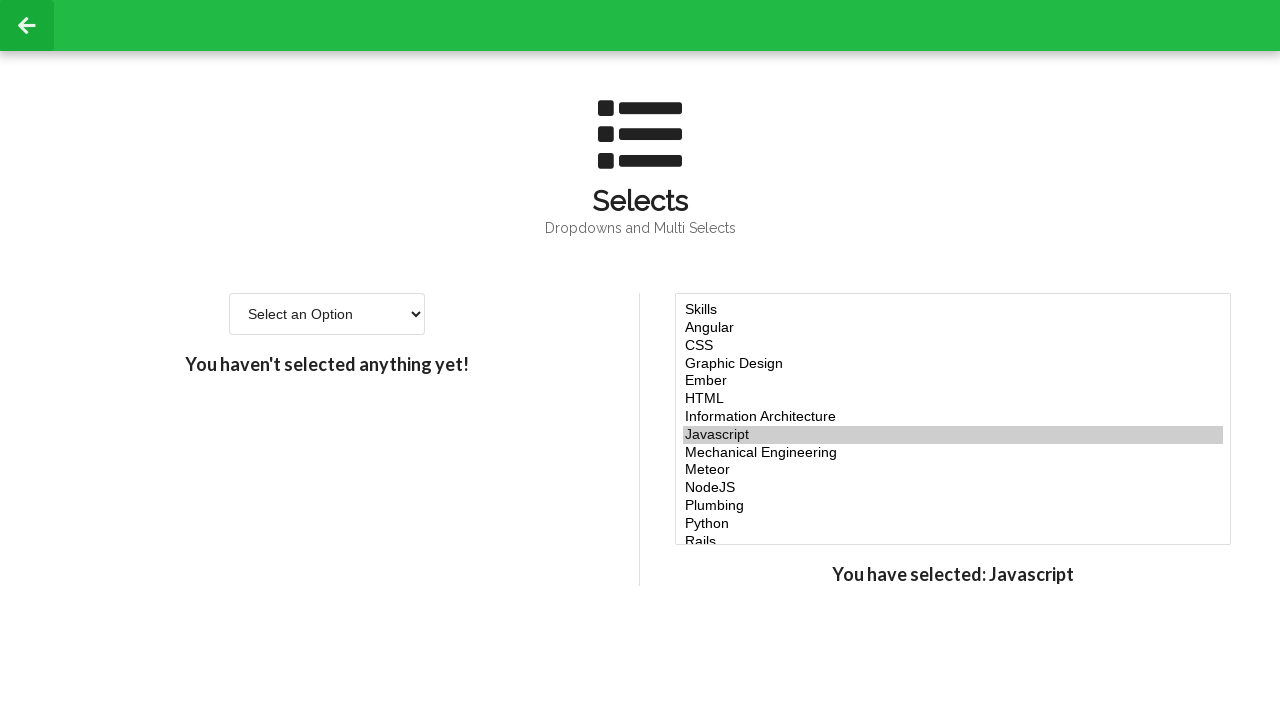

Selected options by indices 4, 5, 6 and 'Javascript' by label on #multi-select
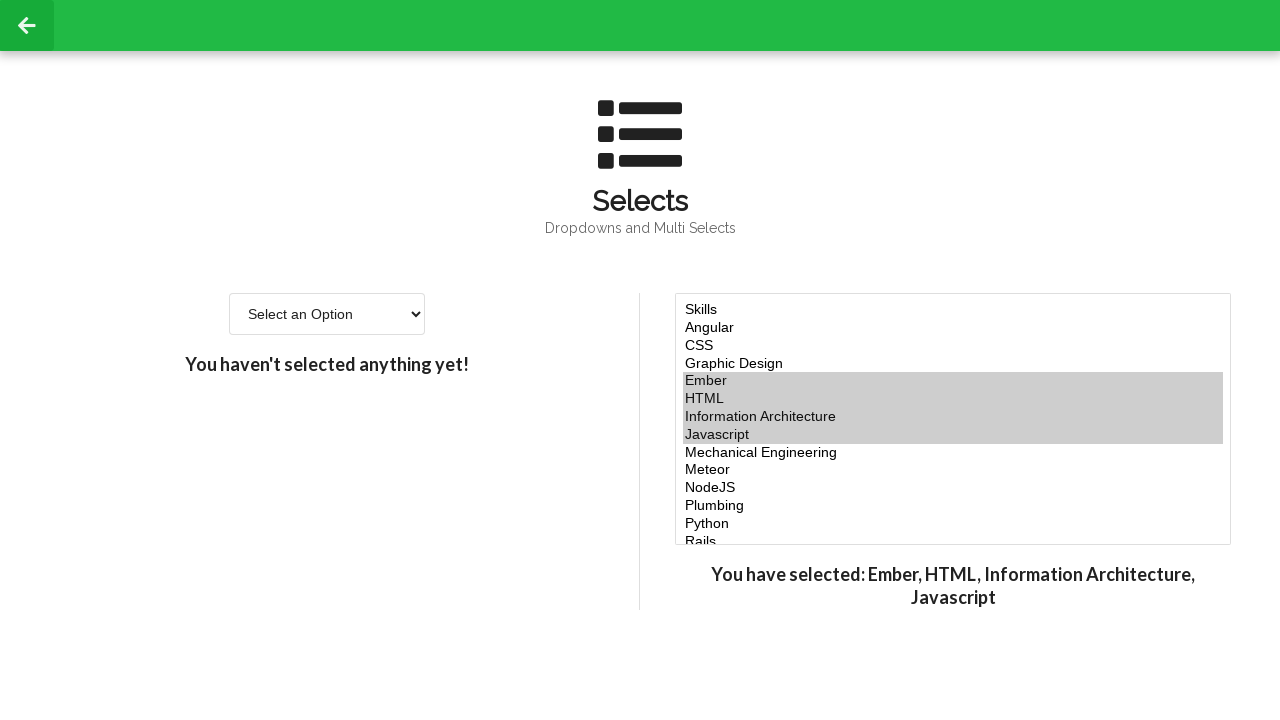

Selected multiple options by value 'node', indices 4, 5, 6, and label 'Javascript' on #multi-select
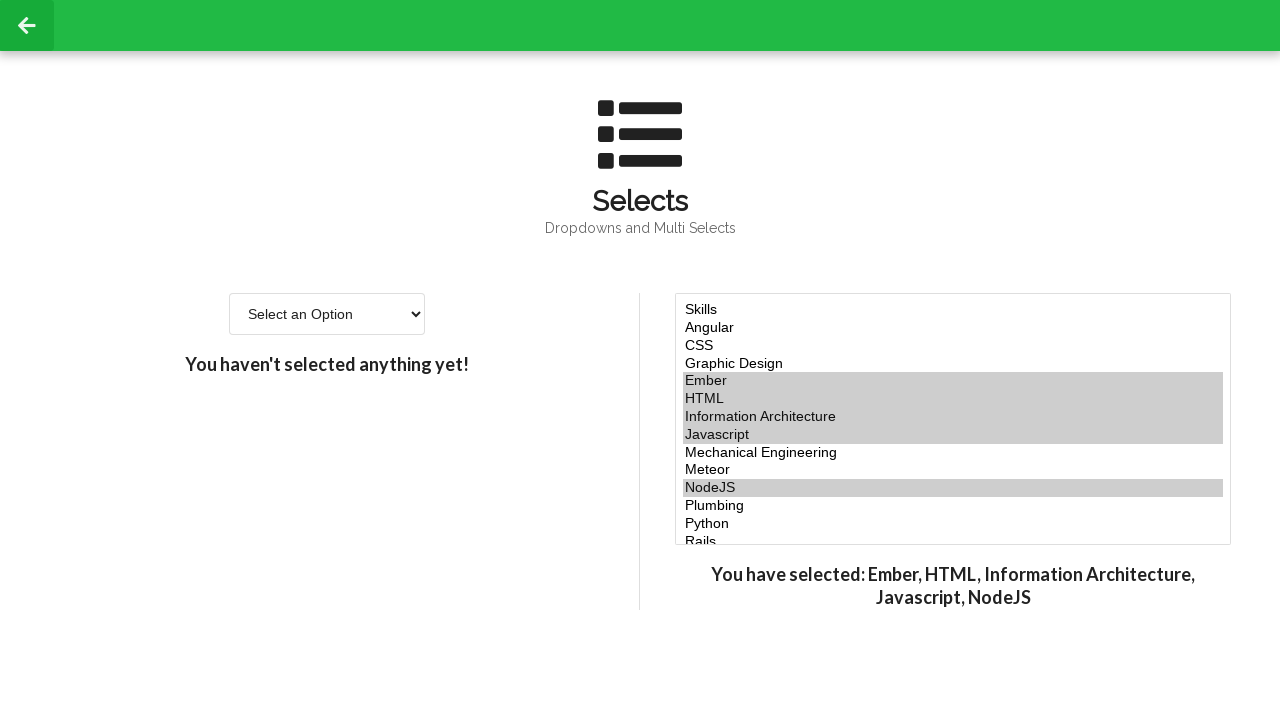

Waited 500ms for selections to be verified
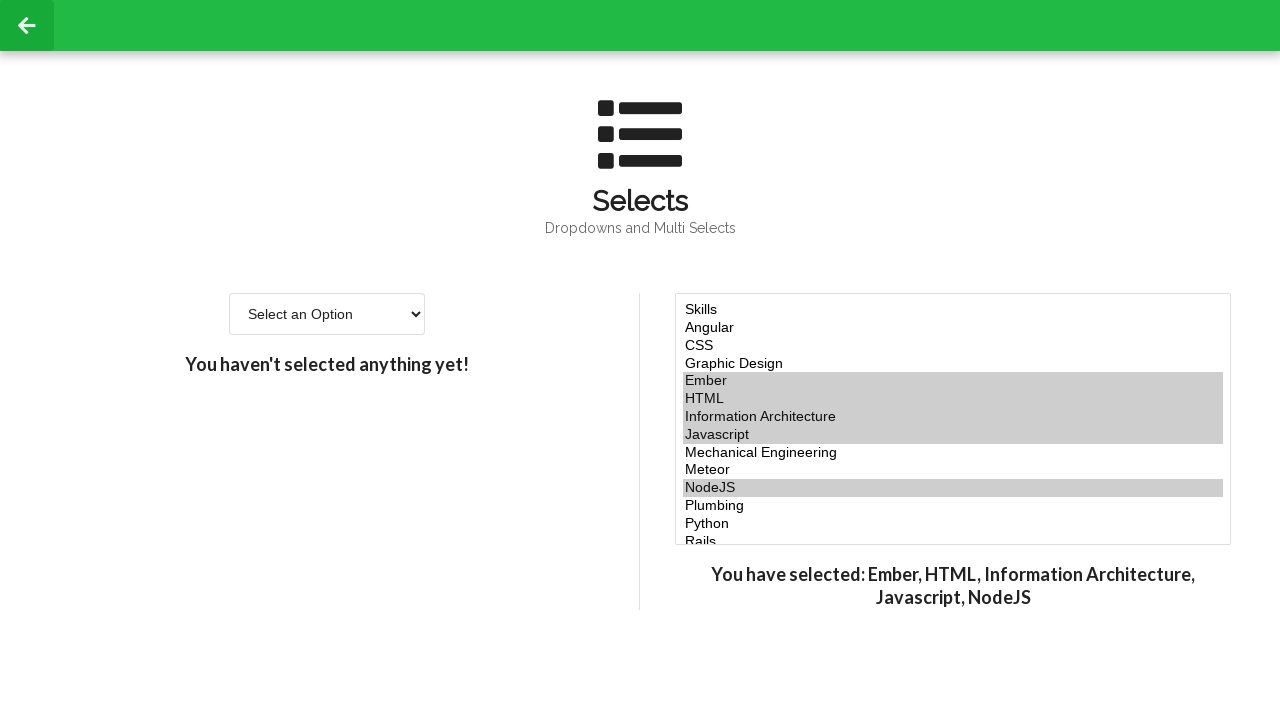

Deselected index 5 by reselecting with value 'node', indices 4, 6, and label 'Javascript' on #multi-select
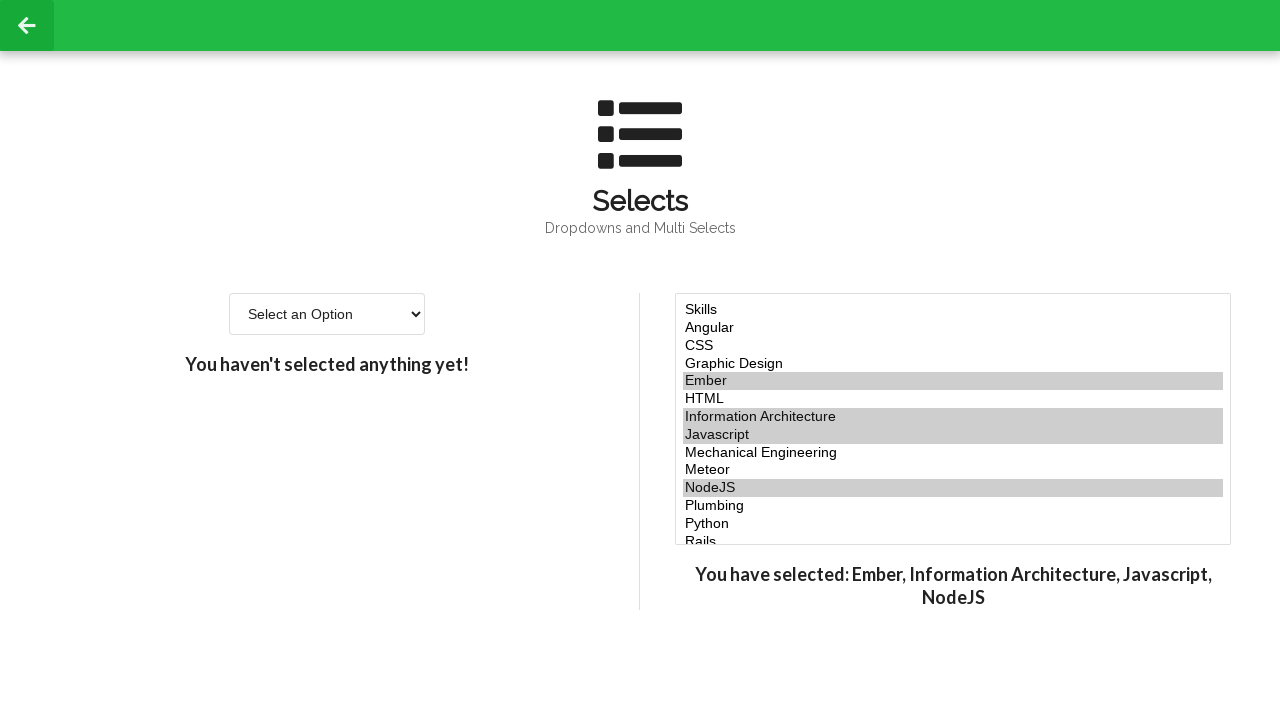

Verified multi-select dropdown element is visible
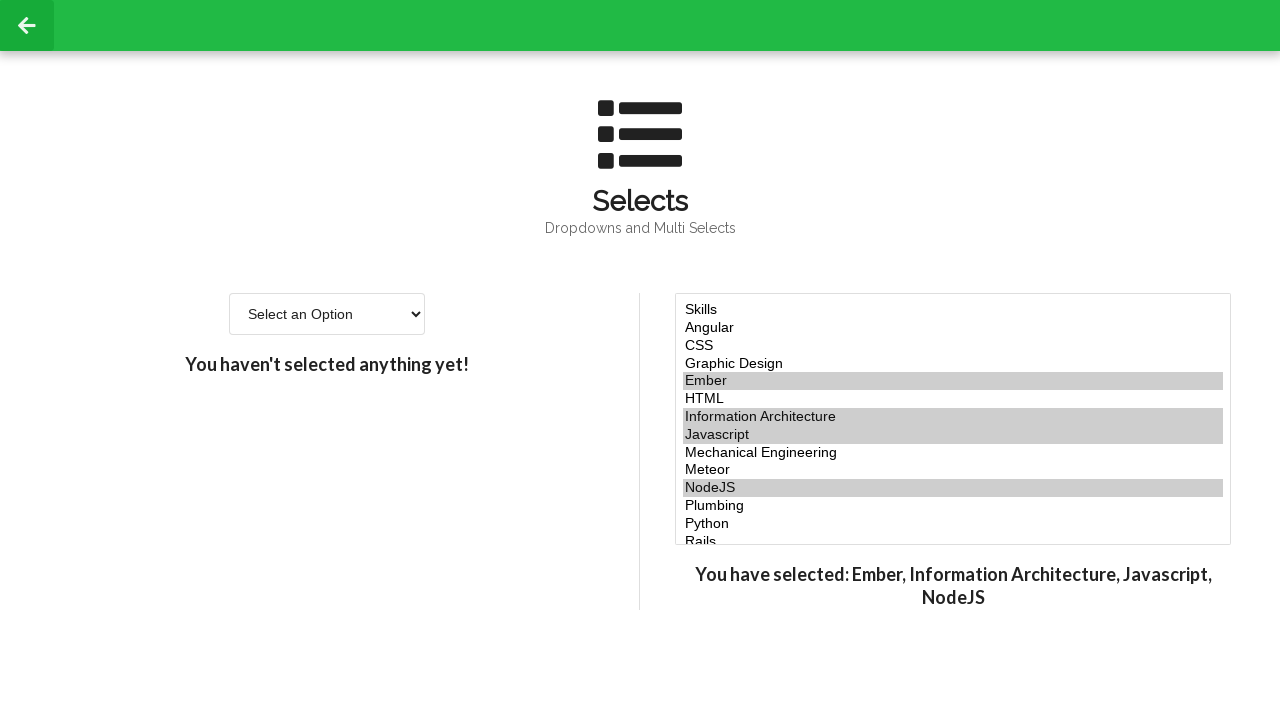

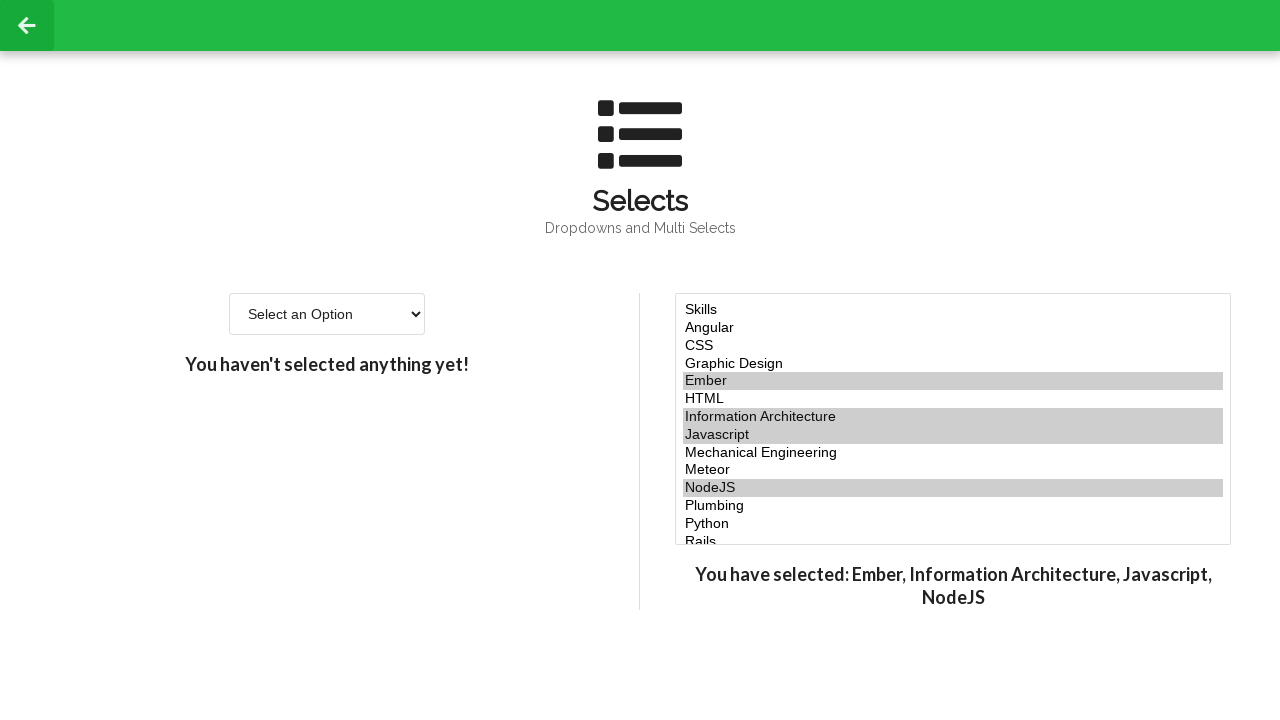